Tests interaction with radio buttons and links on a travel booking practice page by clicking the one-way trip option and navigating through various links

Starting URL: https://rahulshettyacademy.com/dropdownsPractise/

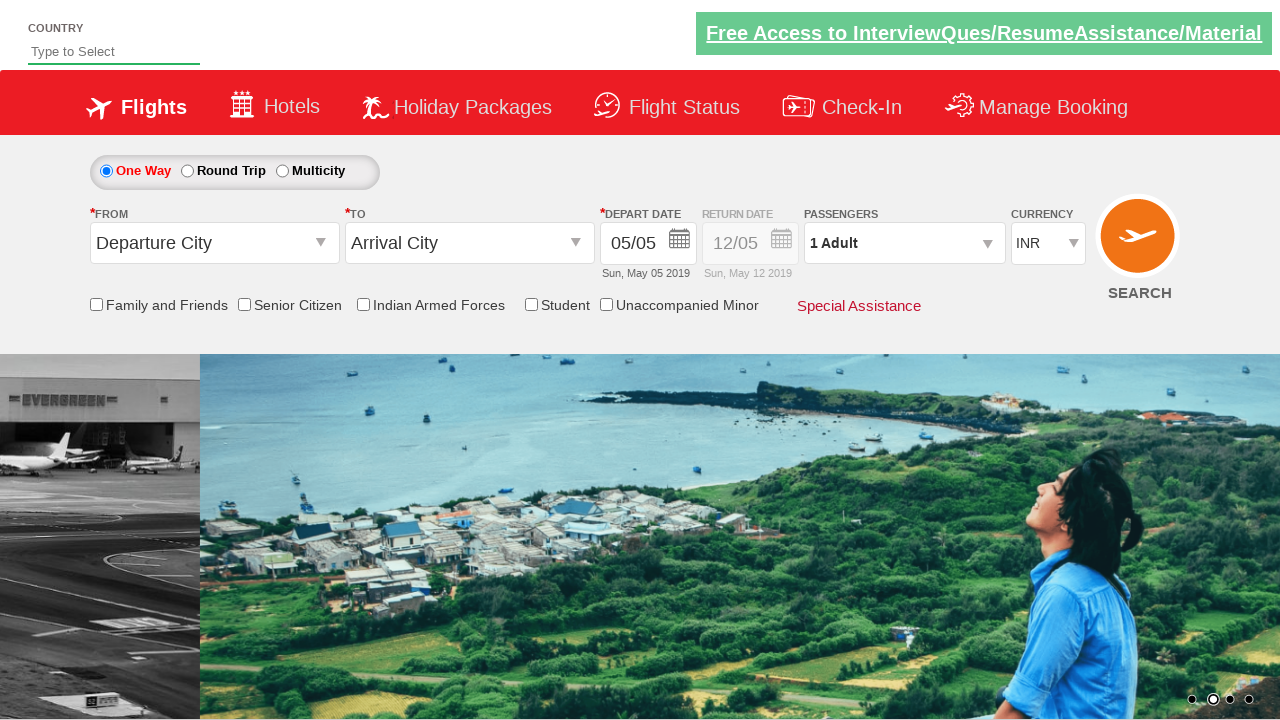

Clicked on One Way radio button for trip selection at (106, 171) on input#ctl00_mainContent_rbtnl_Trip_0
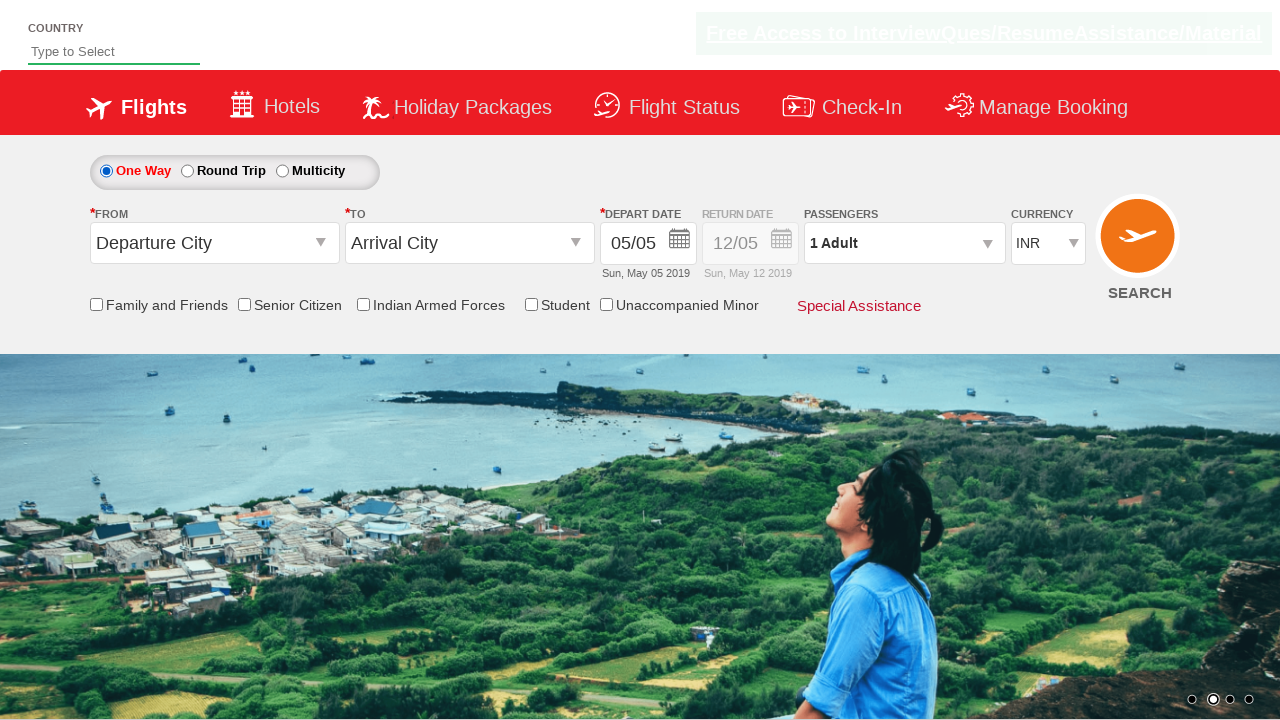

Clicked on 'Free Access to InterviewQues/ResumeAssistance/Material' link using full text match at (984, 34) on text='Free Access to InterviewQues/ResumeAssistance/Material'
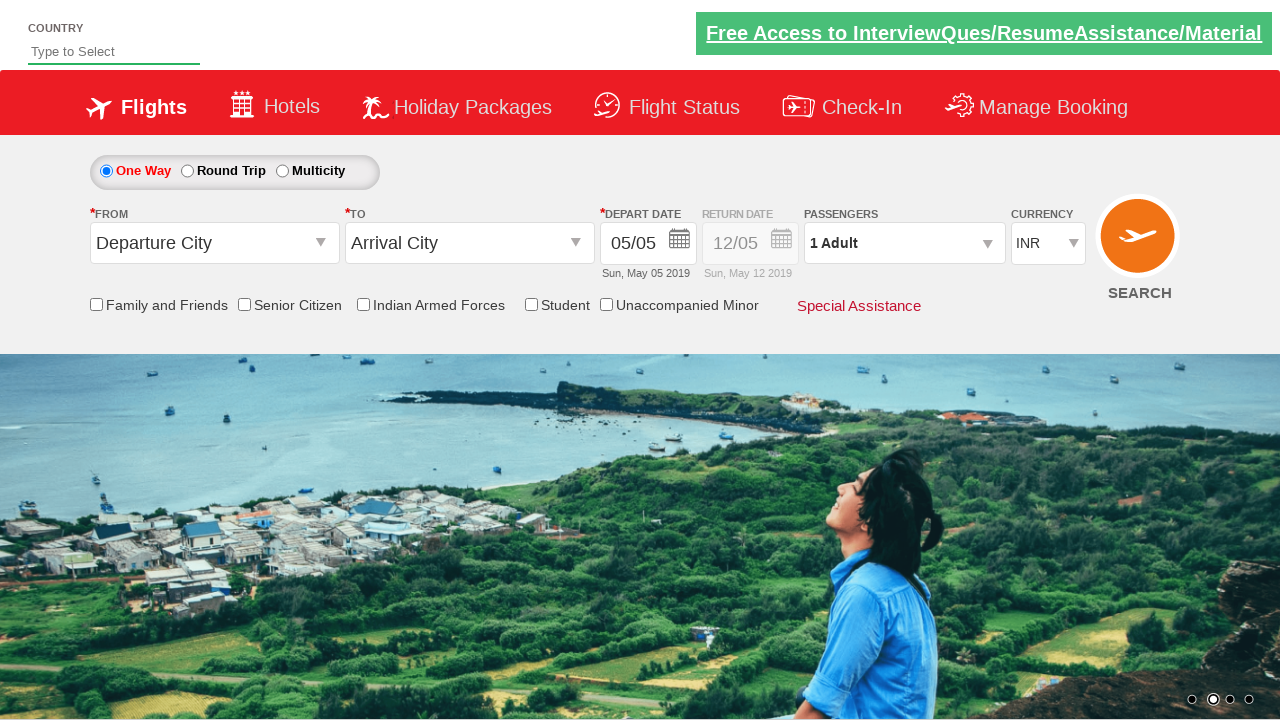

Clicked on 'Free Access to InterviewQues' link using partial text match at (984, 34) on text=/Free Access to InterviewQues/
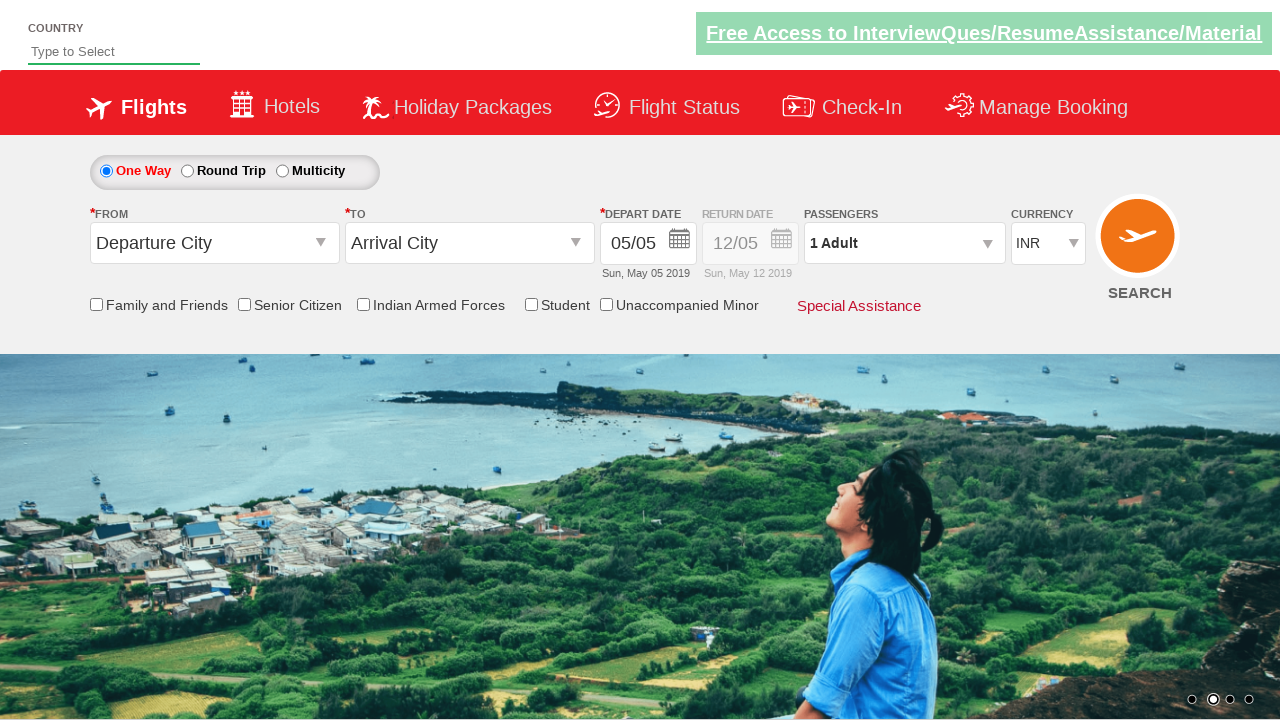

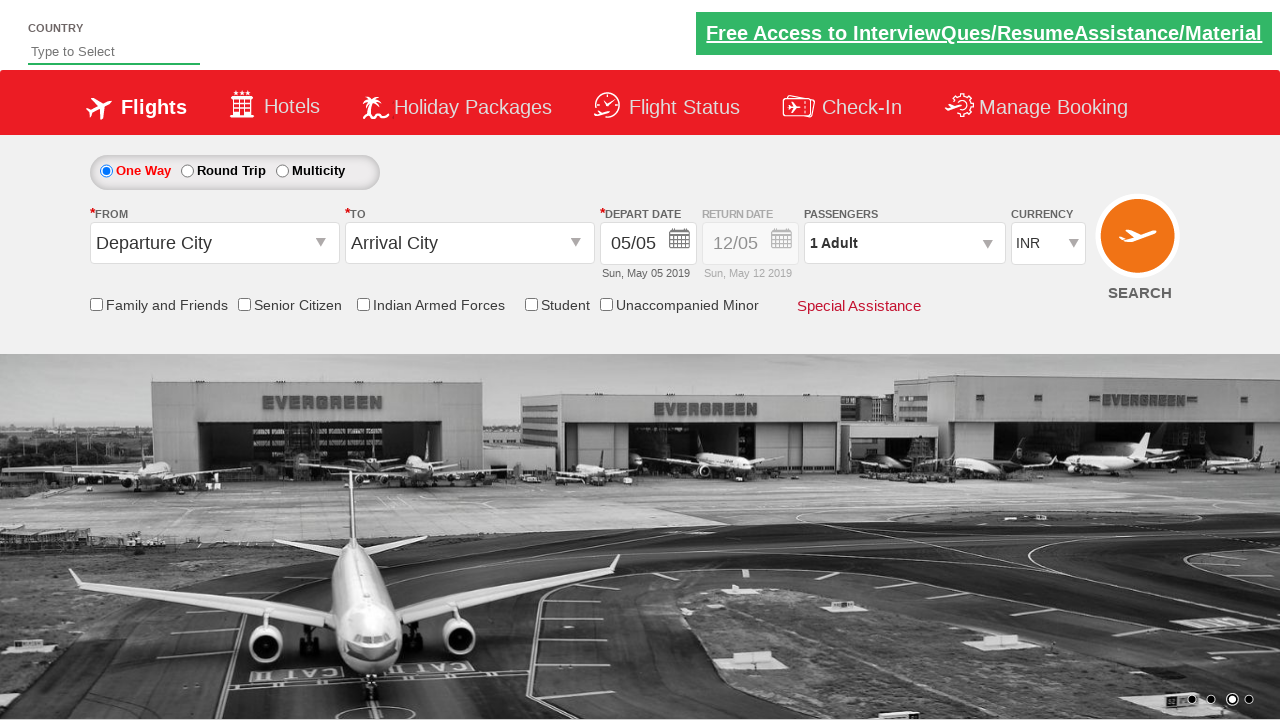